Tests add/remove functionality by clicking Add button to show Remove button, then clicking Remove to verify the elements toggle correctly

Starting URL: https://testotomasyonu.com/addremove/

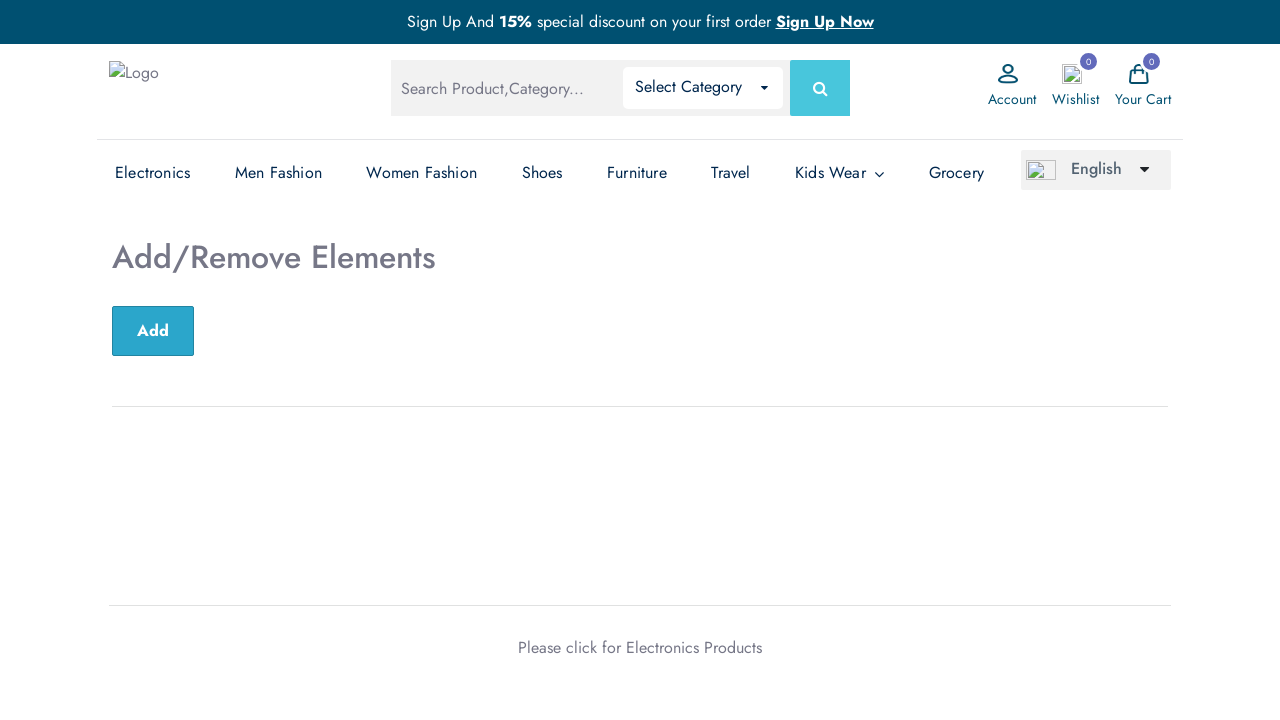

Clicked Add button to show Remove button at (153, 331) on button:has-text('Add')
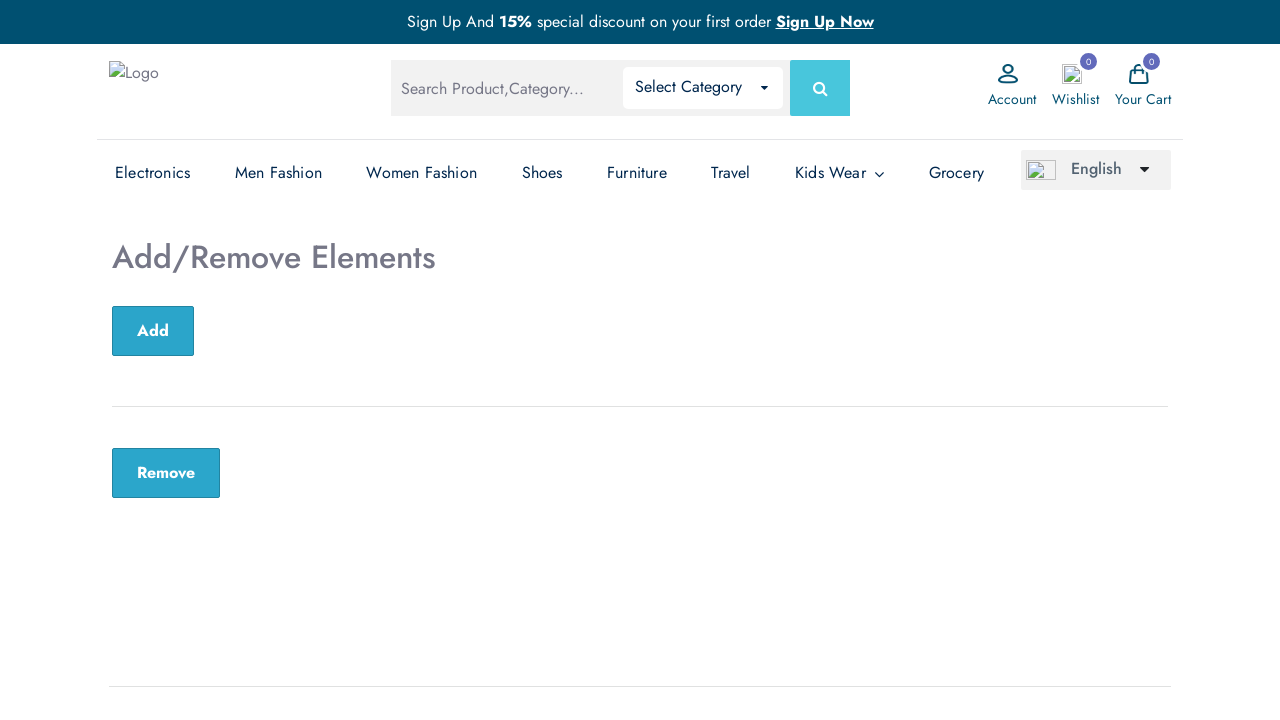

Verified Remove button is visible after clicking Add
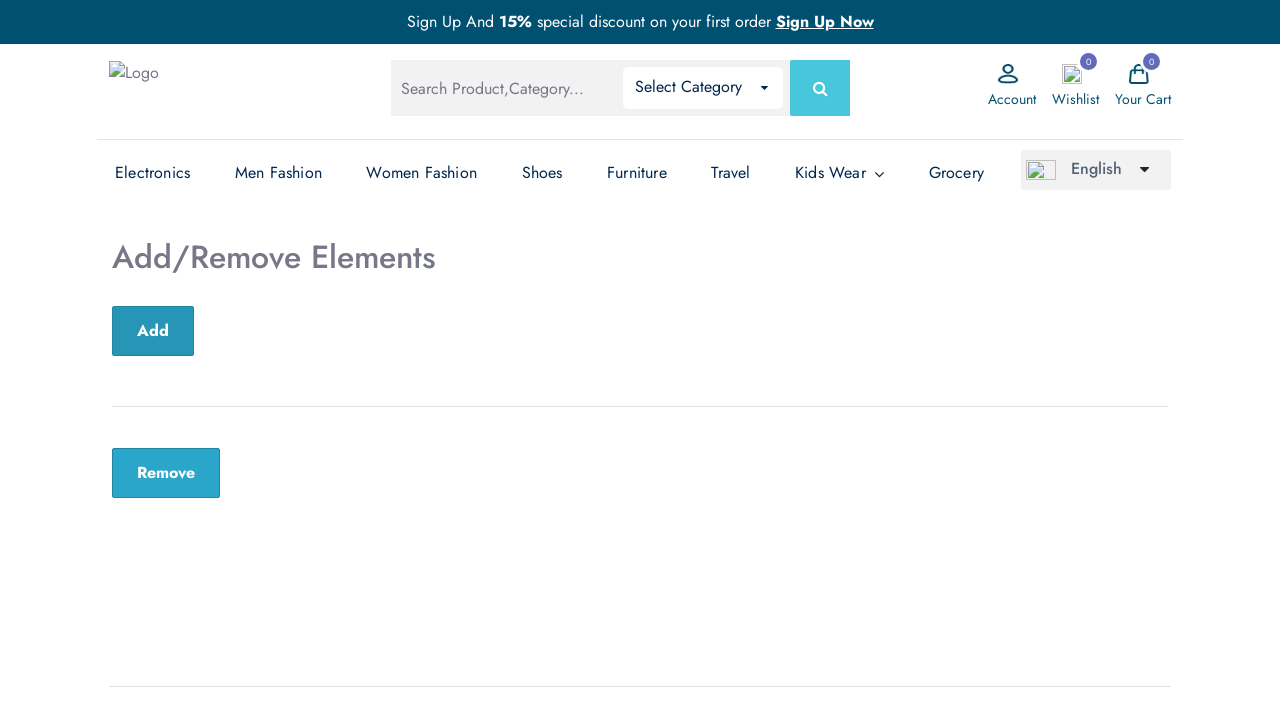

Clicked Remove button to hide the element at (166, 473) on .remove-btn
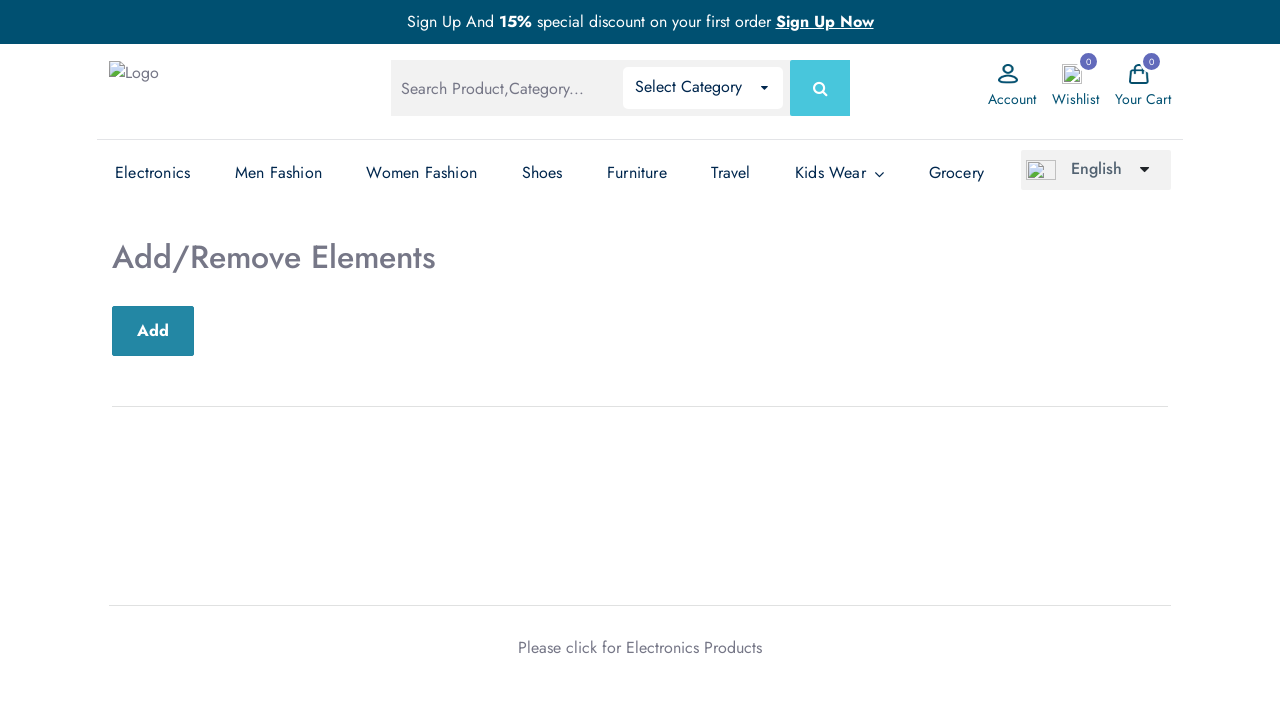

Verified Add/Remove Elements heading is visible after toggling elements
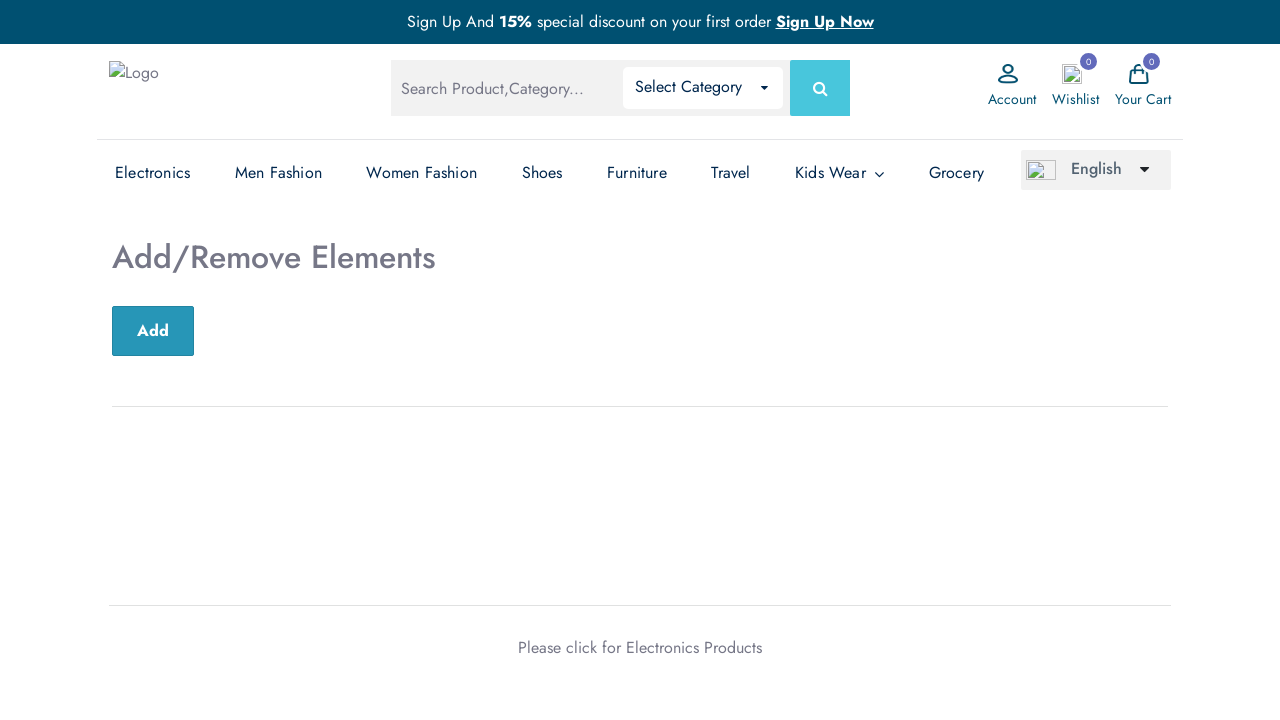

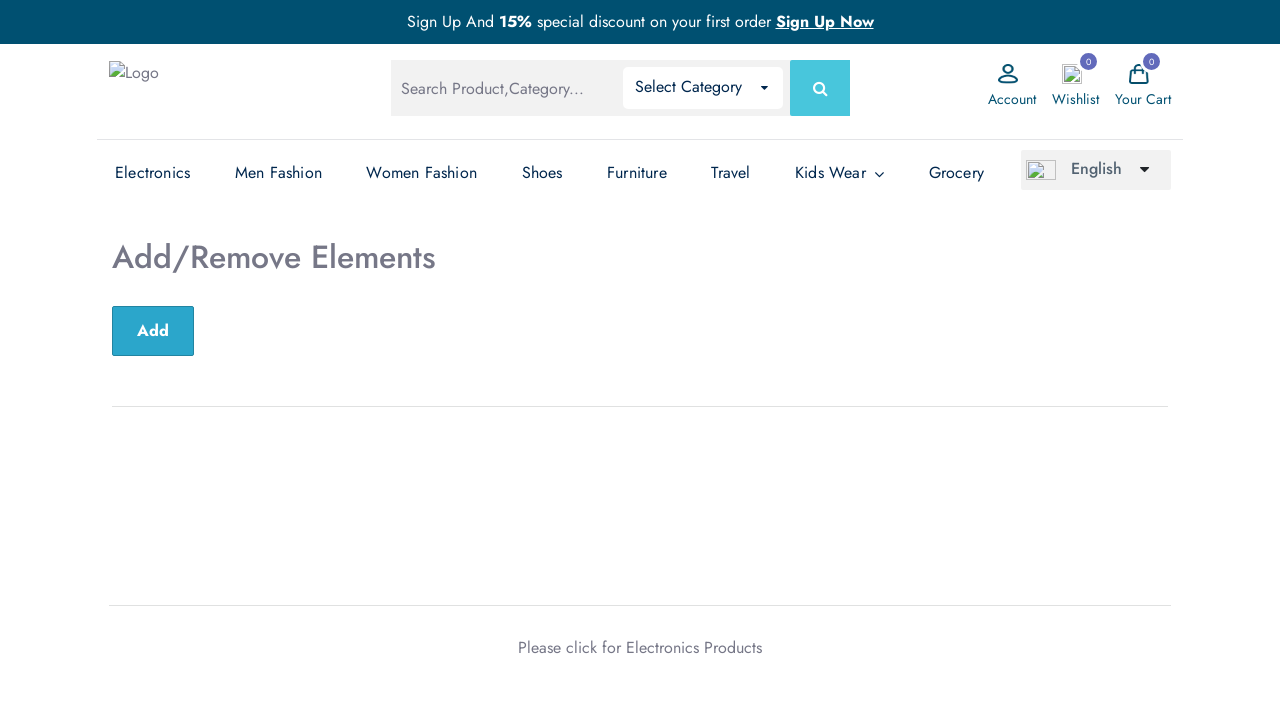